Tests the TuneIn homepage by verifying text elements are displayed correctly and testing the carousel navigation by clicking through each carousel dot to verify the carousel changes.

Starting URL: https://tunein.com/?homecarouselautoscroll=false

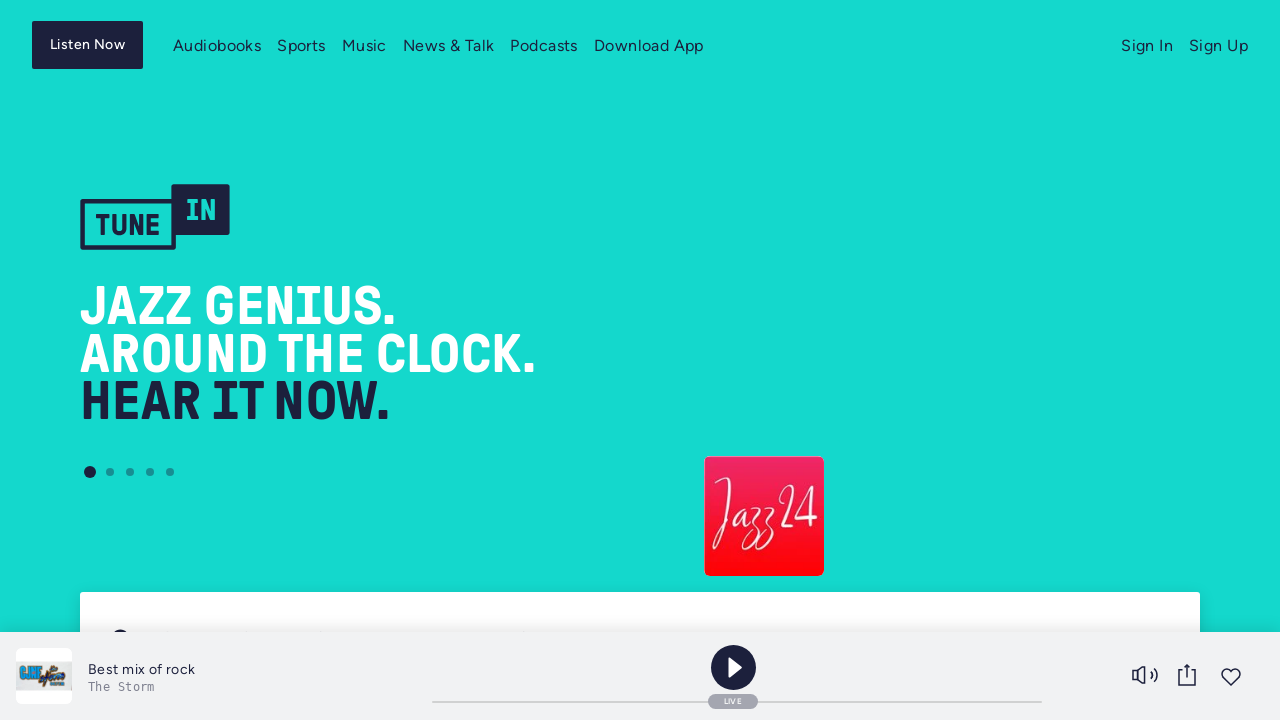

Waited for carousel control dots to be visible
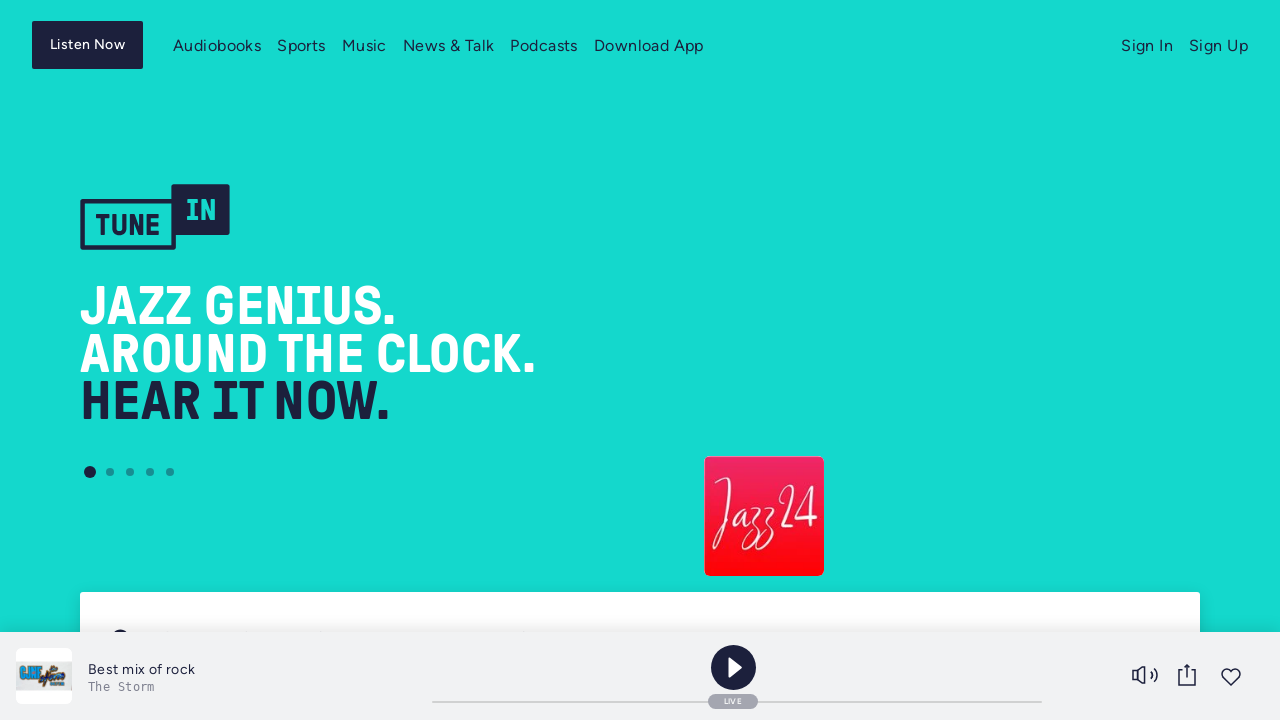

Clicked carousel dot 1 at (90, 472) on xpath=//*[@data-testid='carouselControlDot-0']
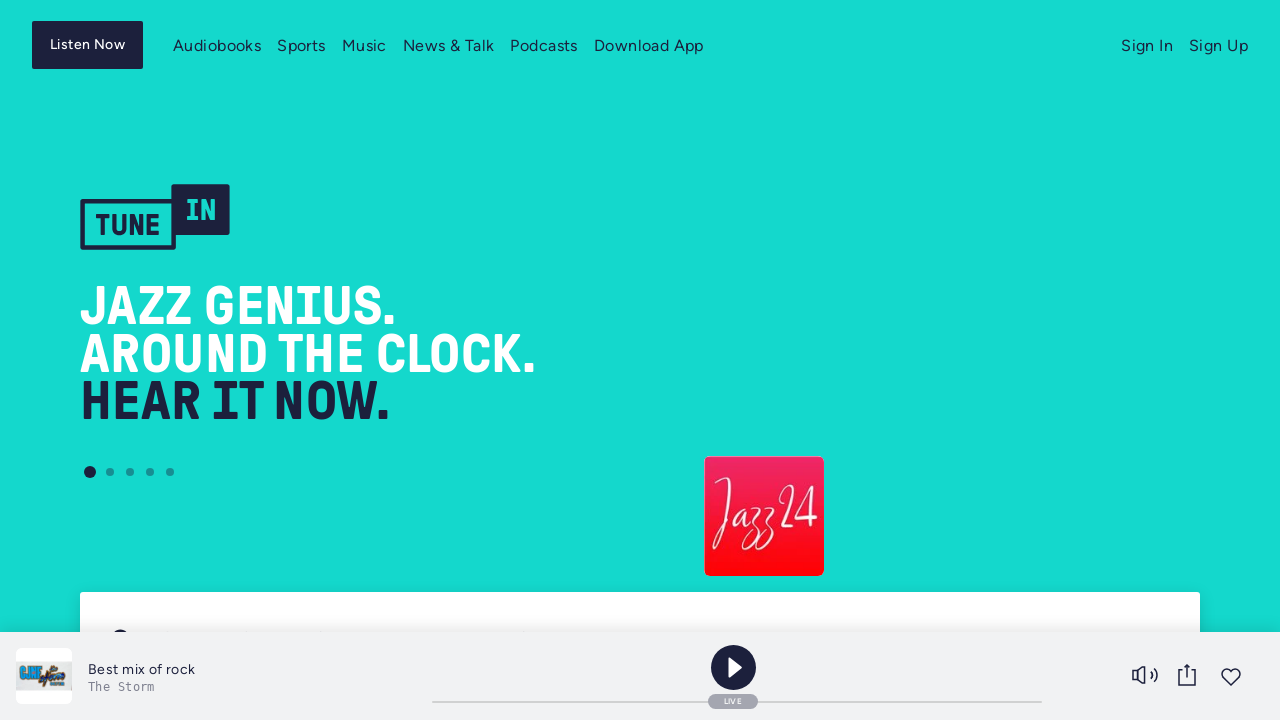

Waited 500ms for carousel transition after dot 1 click
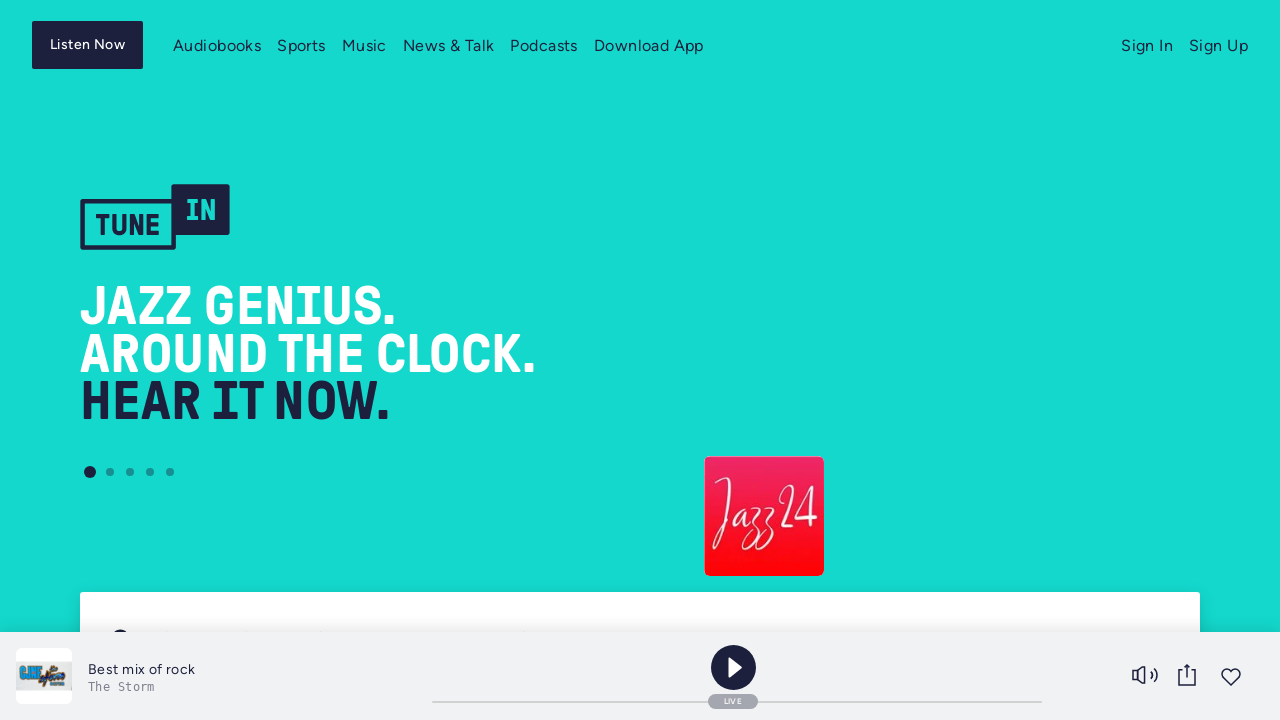

Clicked carousel dot 2 at (110, 472) on xpath=//*[@data-testid='carouselControlDot-1']
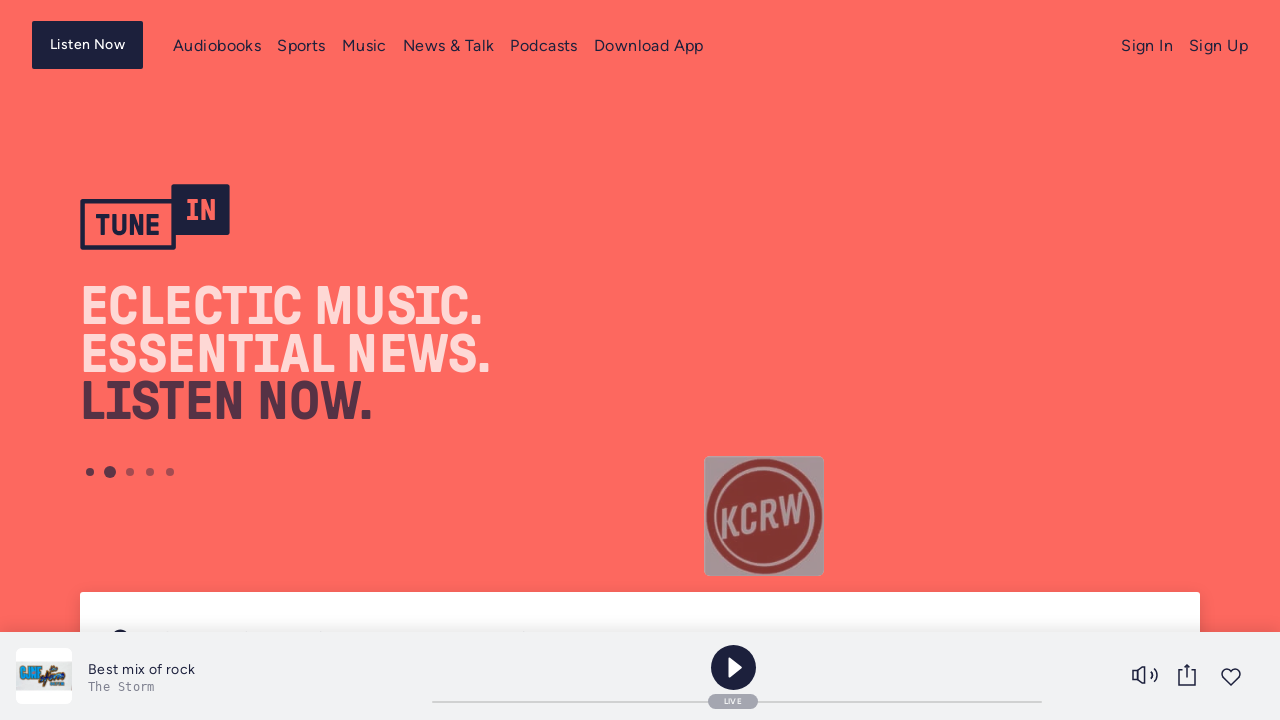

Waited 500ms for carousel transition after dot 2 click
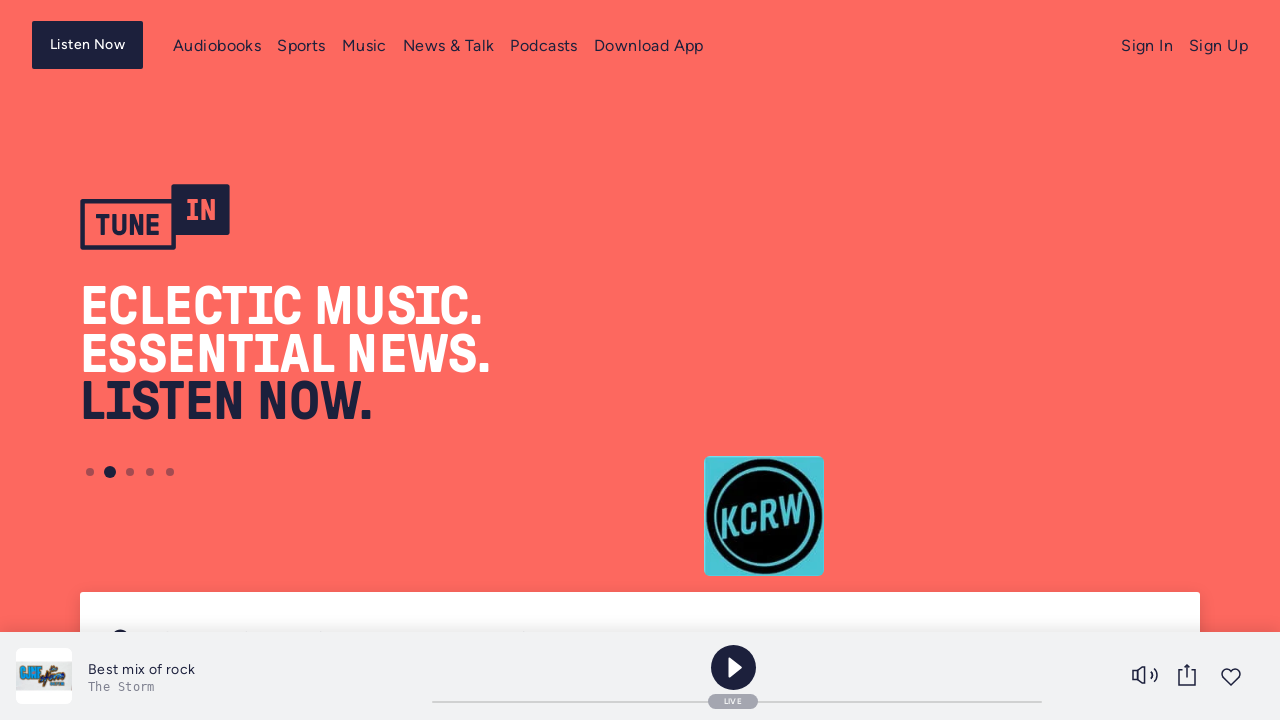

Clicked carousel dot 3 at (130, 472) on xpath=//*[@data-testid='carouselControlDot-2']
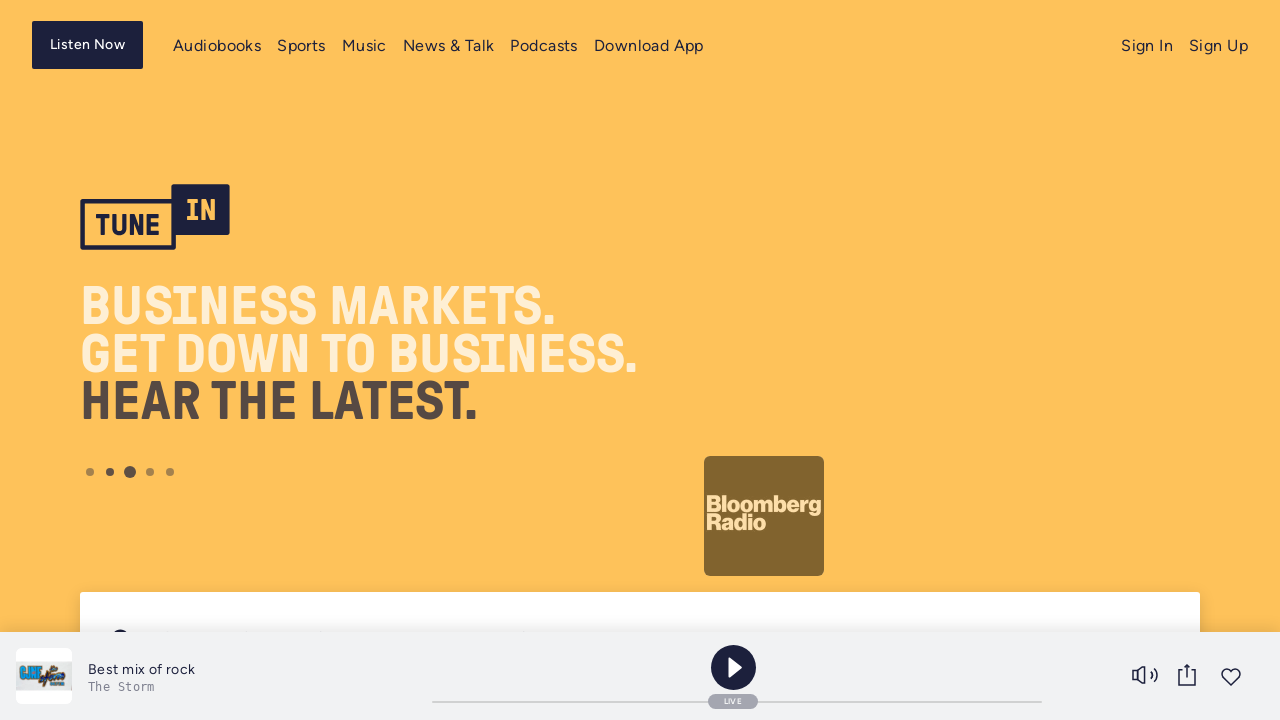

Waited 500ms for carousel transition after dot 3 click
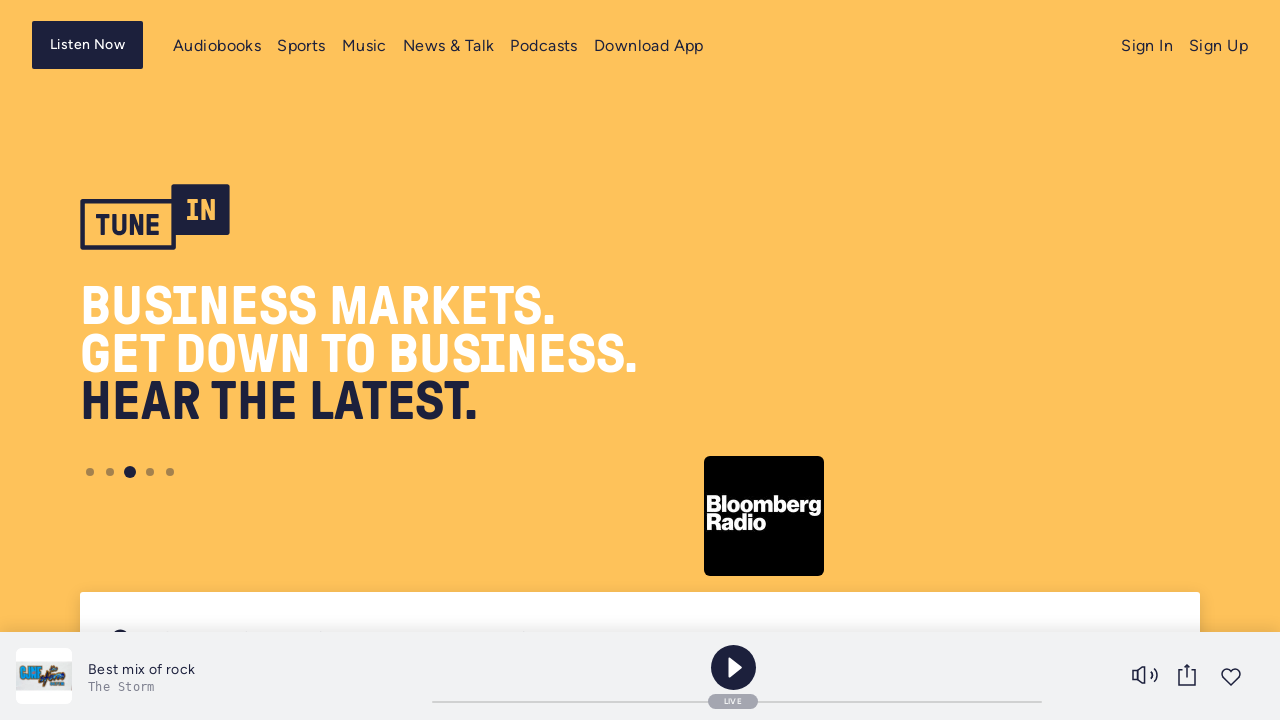

Clicked carousel dot 4 at (150, 472) on xpath=//*[@data-testid='carouselControlDot-3']
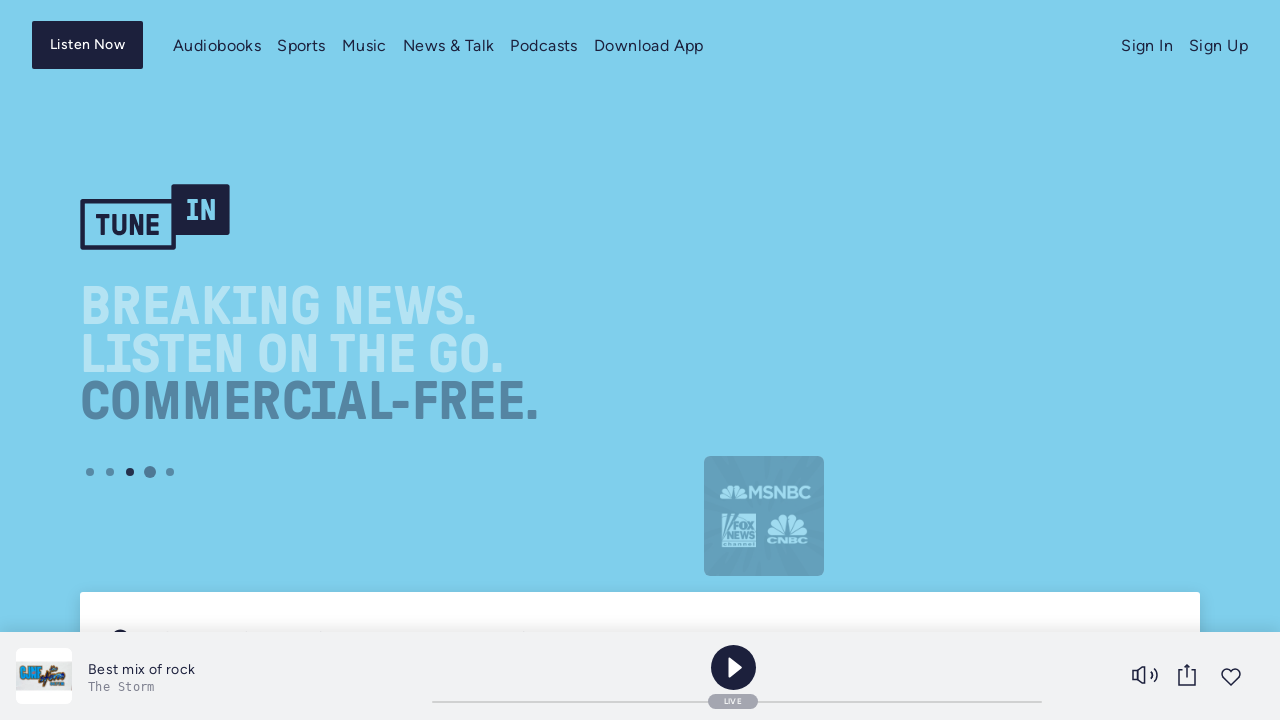

Waited 500ms for carousel transition after dot 4 click
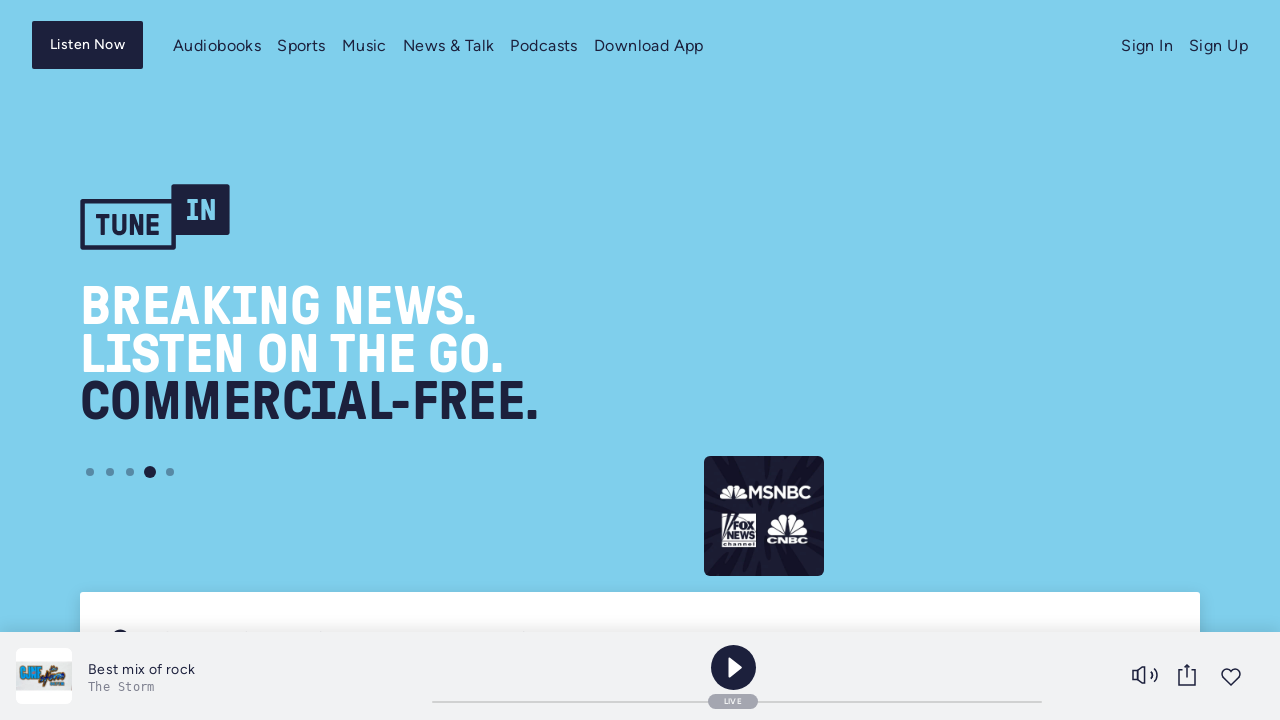

Clicked carousel dot 5 at (170, 472) on xpath=//*[@data-testid='carouselControlDot-4']
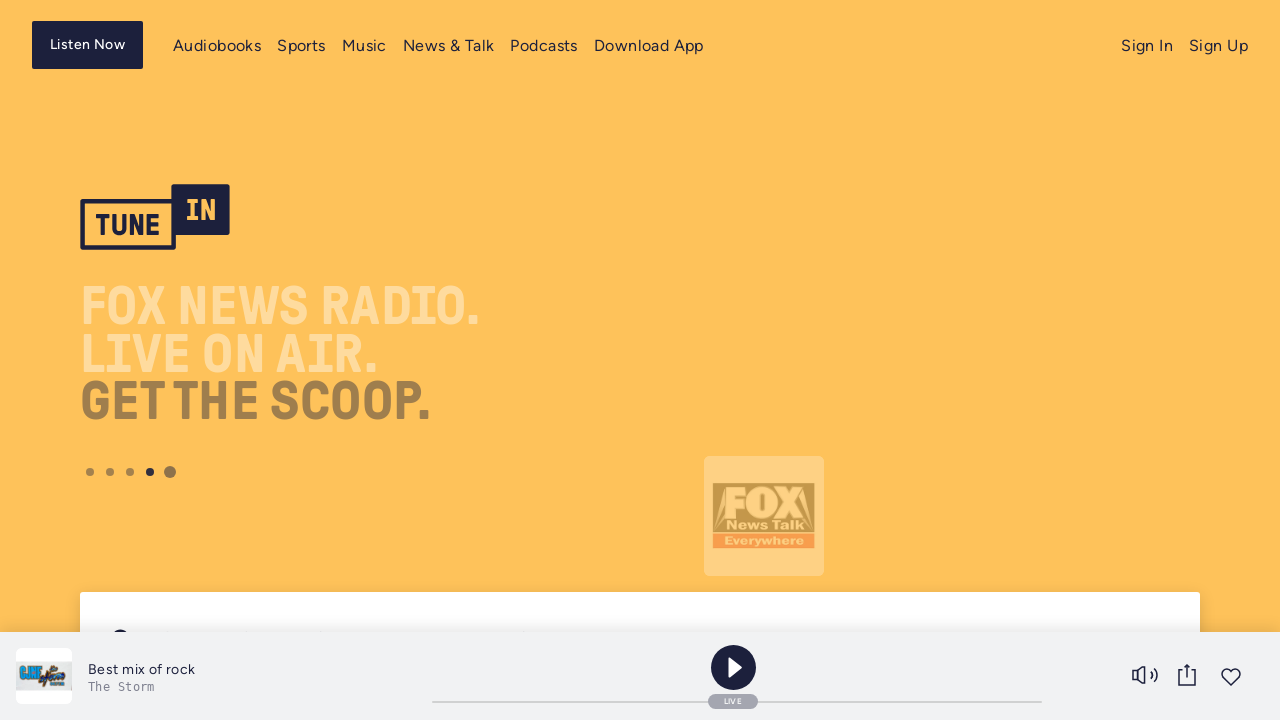

Waited 500ms for carousel transition after dot 5 click
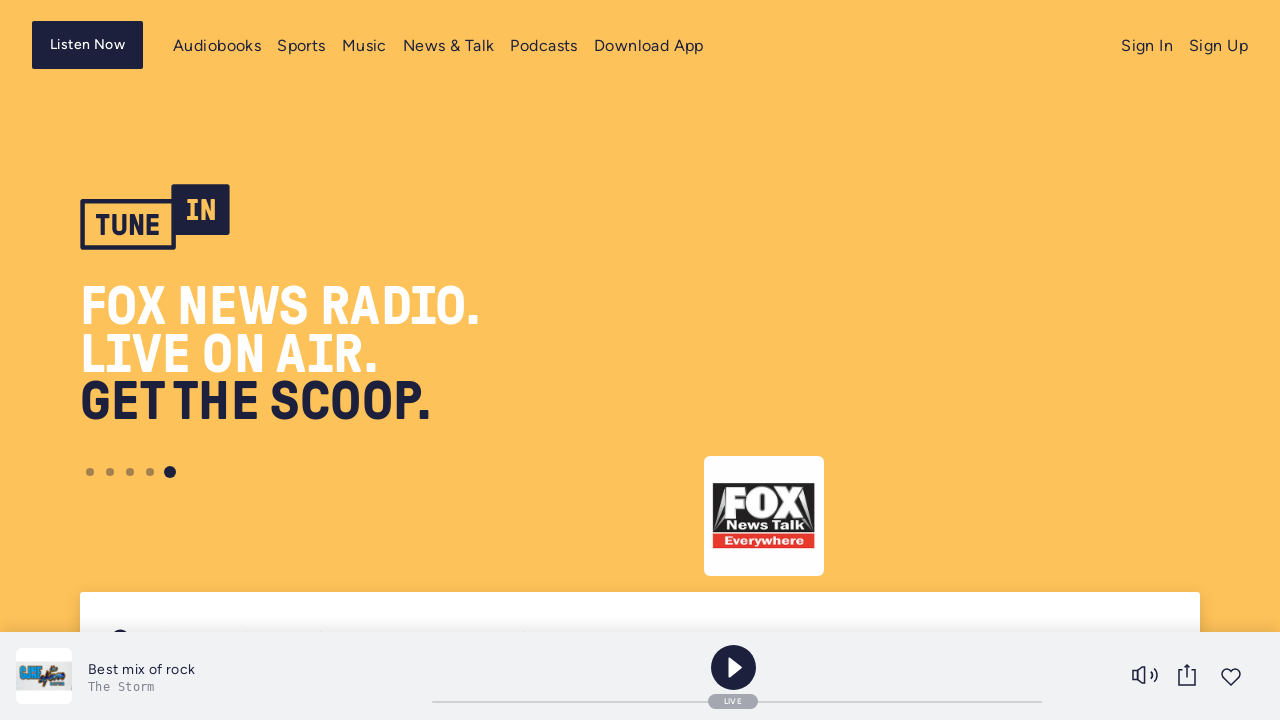

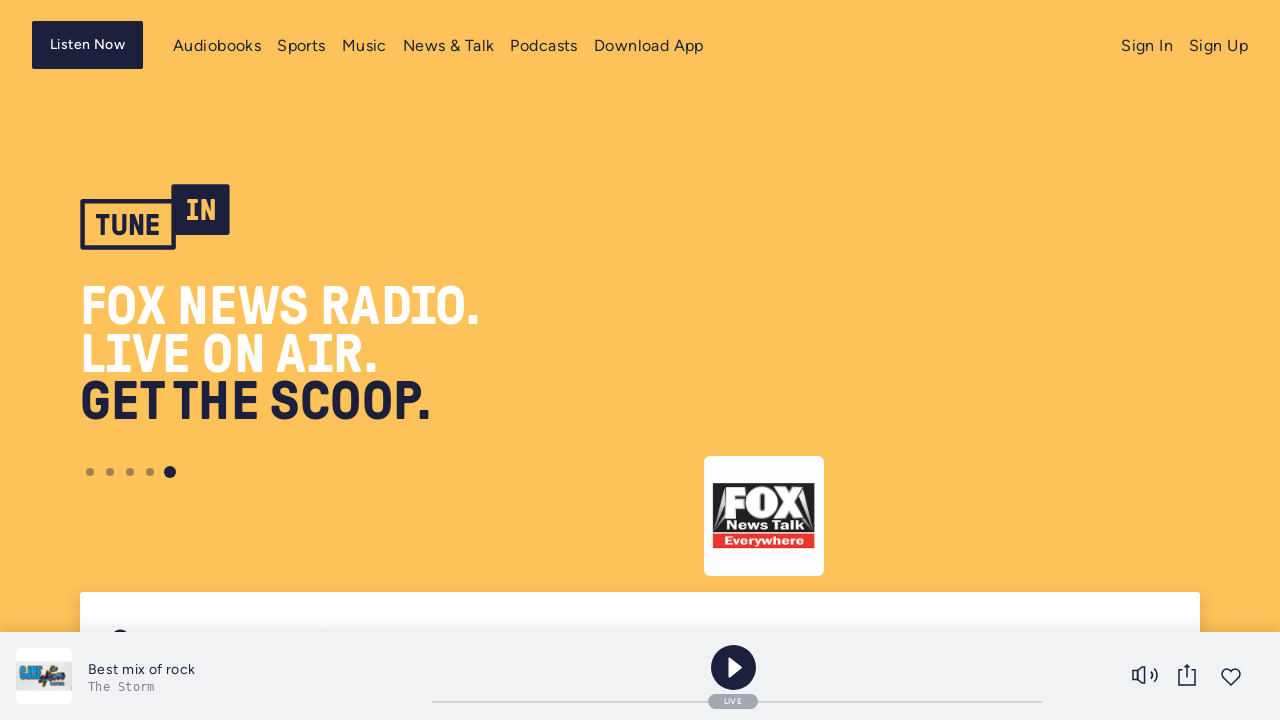